Tests selecting and then deselecting multiple options in a multi-select dropdown

Starting URL: https://letcode.in/dropdowns

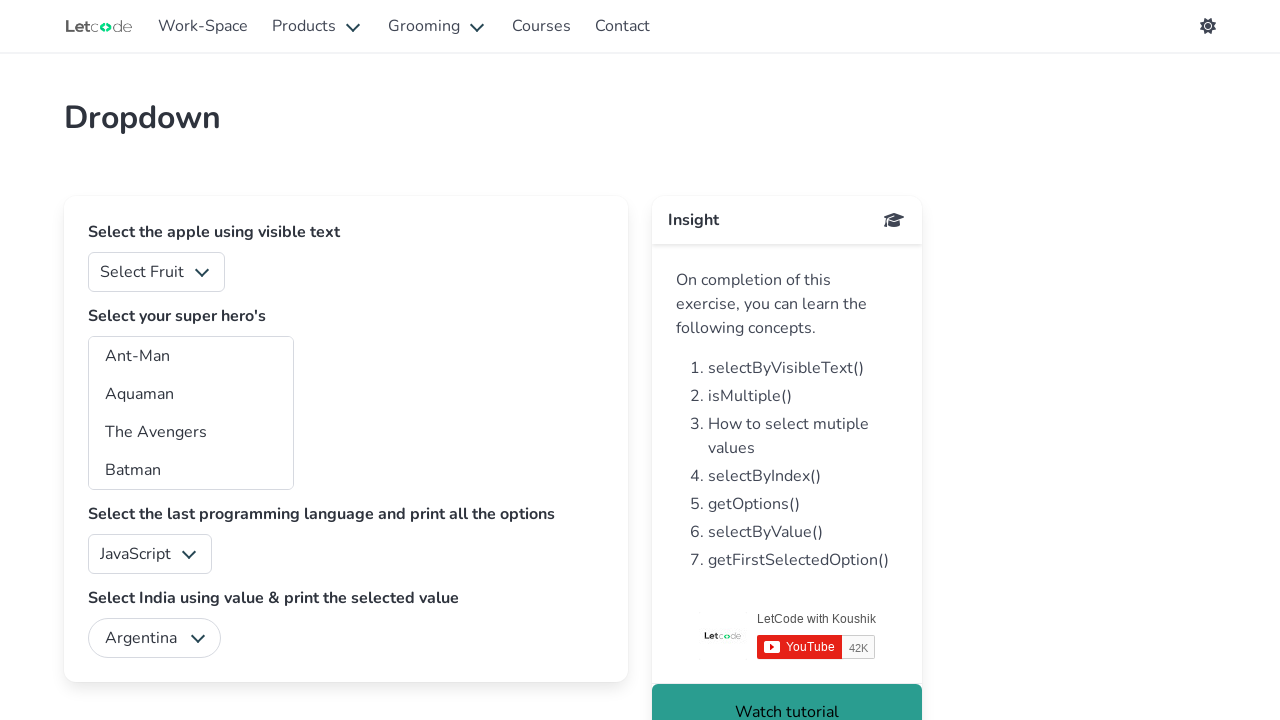

Waited for superheros dropdown to load
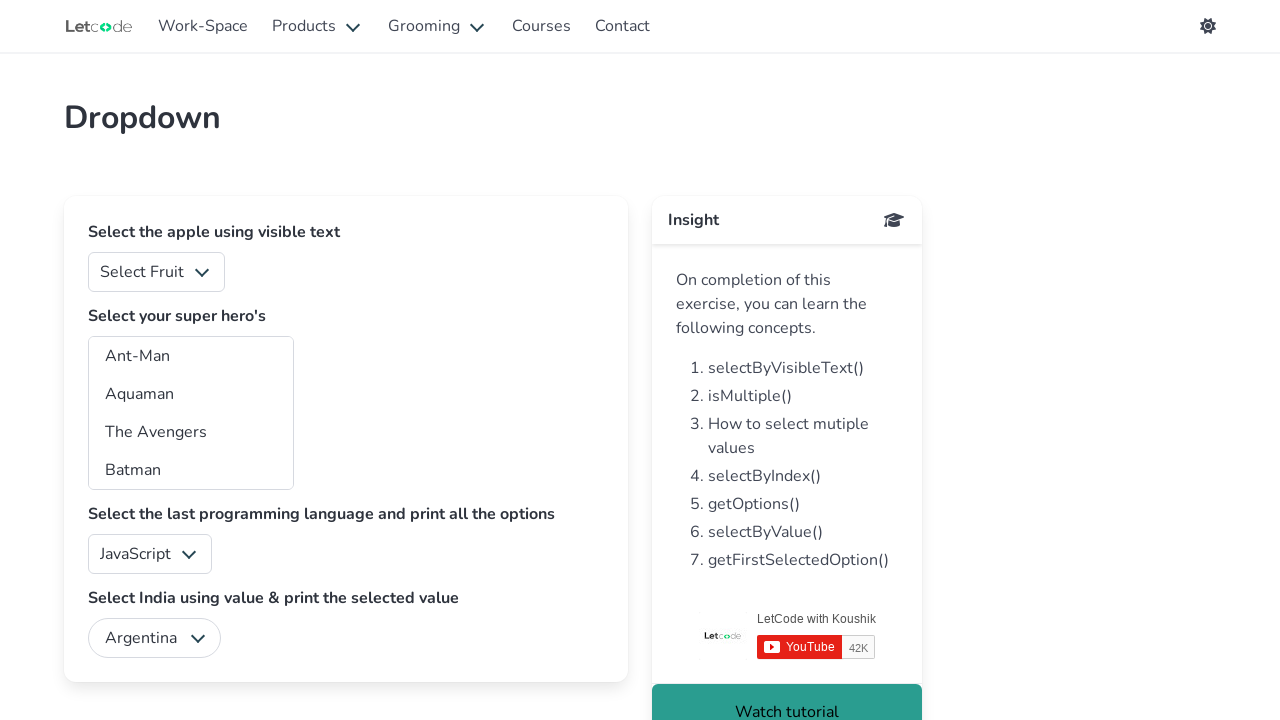

Selected first option in superheros dropdown by index on #superheros
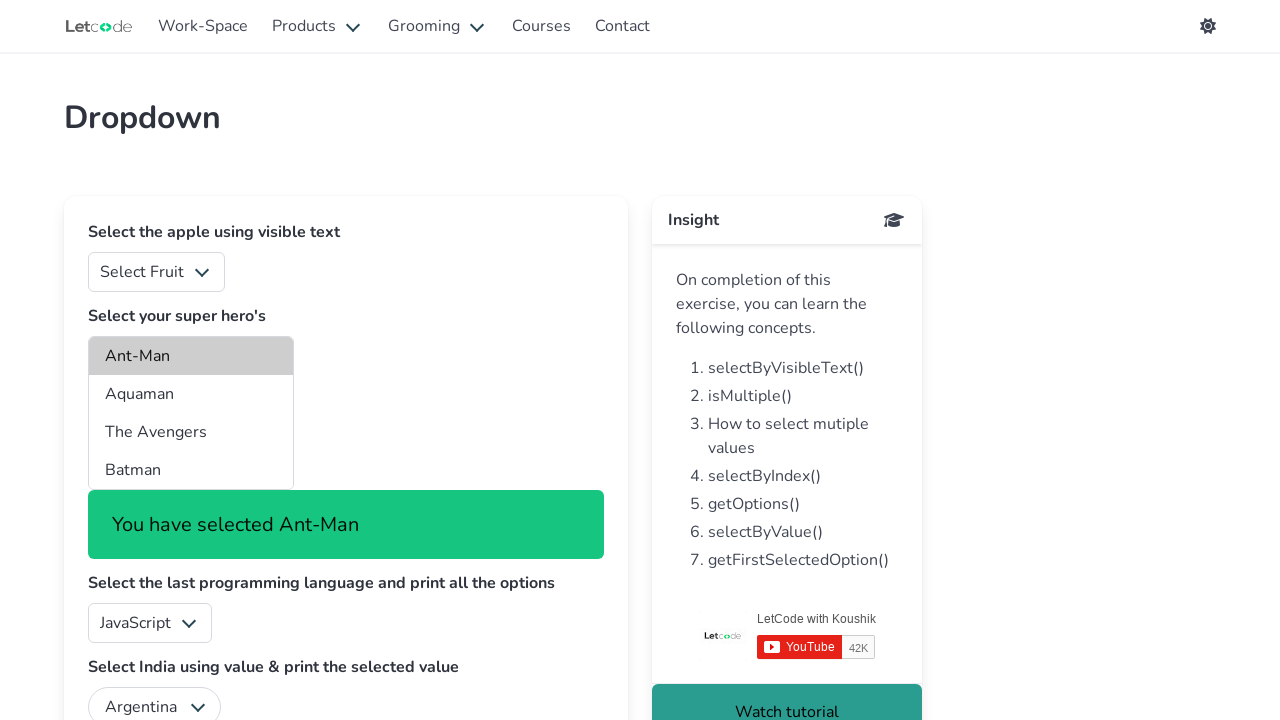

Selected option with value 'aq' in superheros dropdown on #superheros
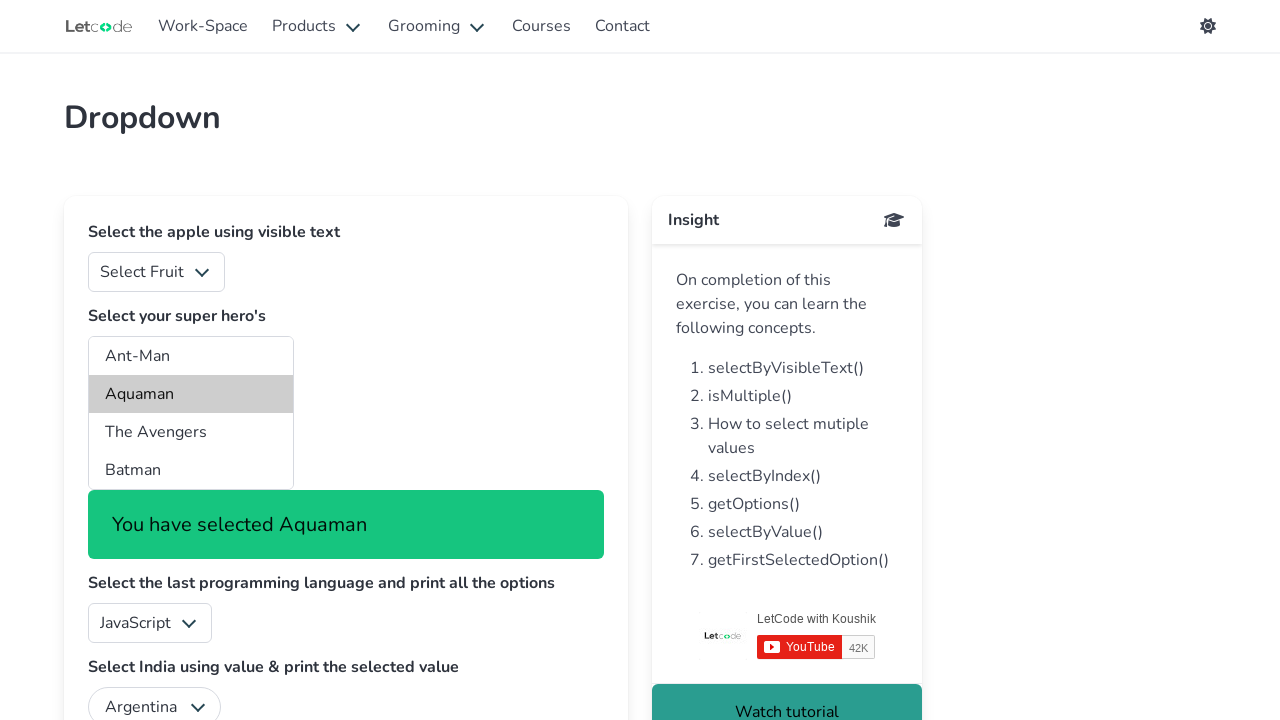

Selected 'The Avengers' option in superheros dropdown on #superheros
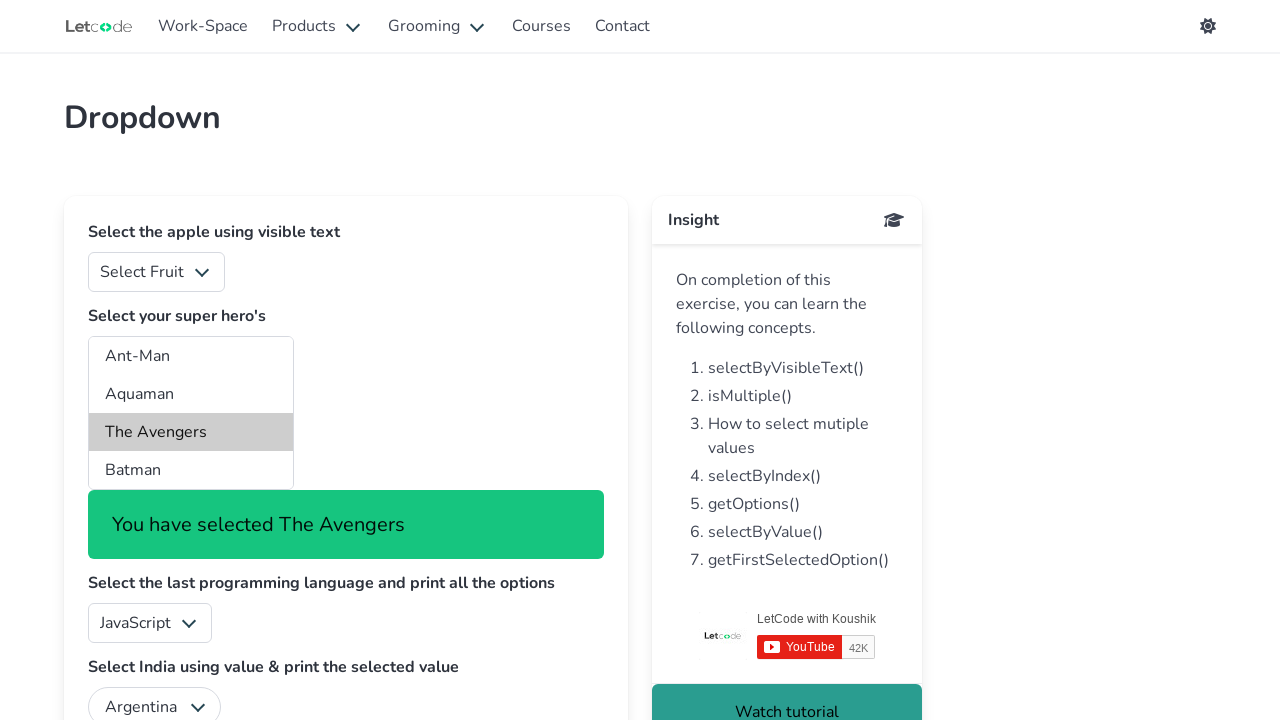

Deselected all options in superheros dropdown on #superheros
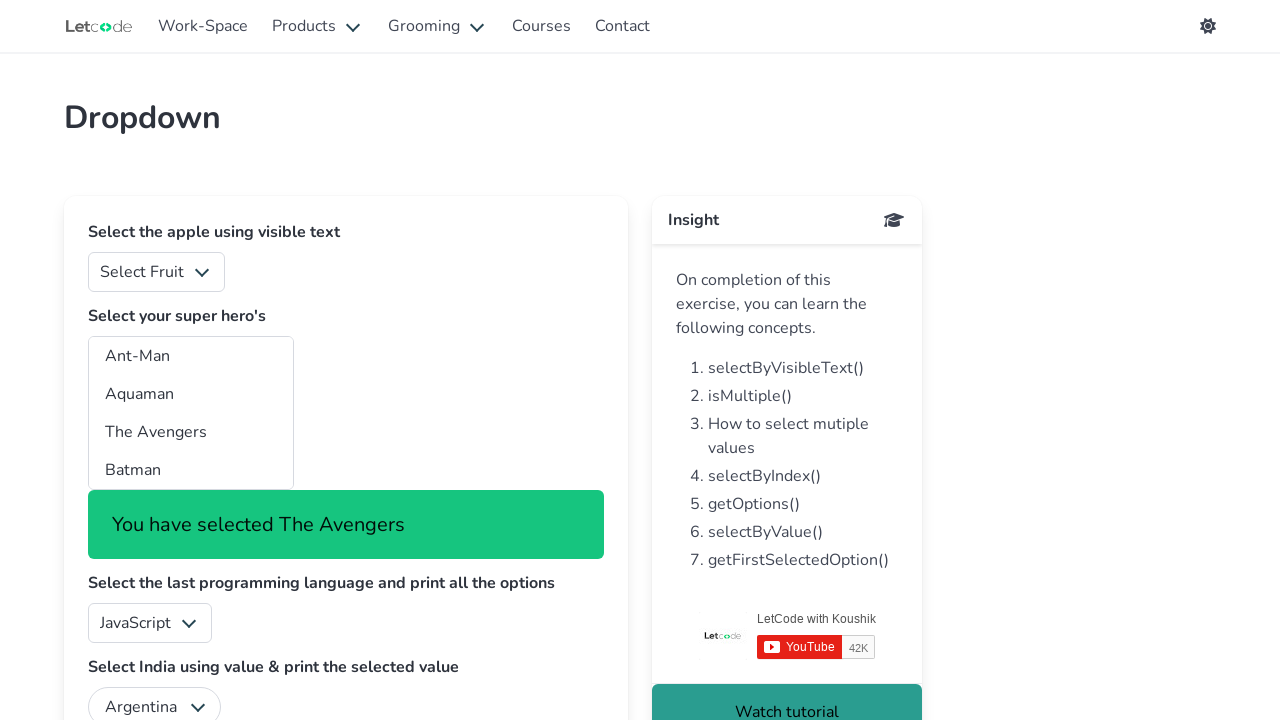

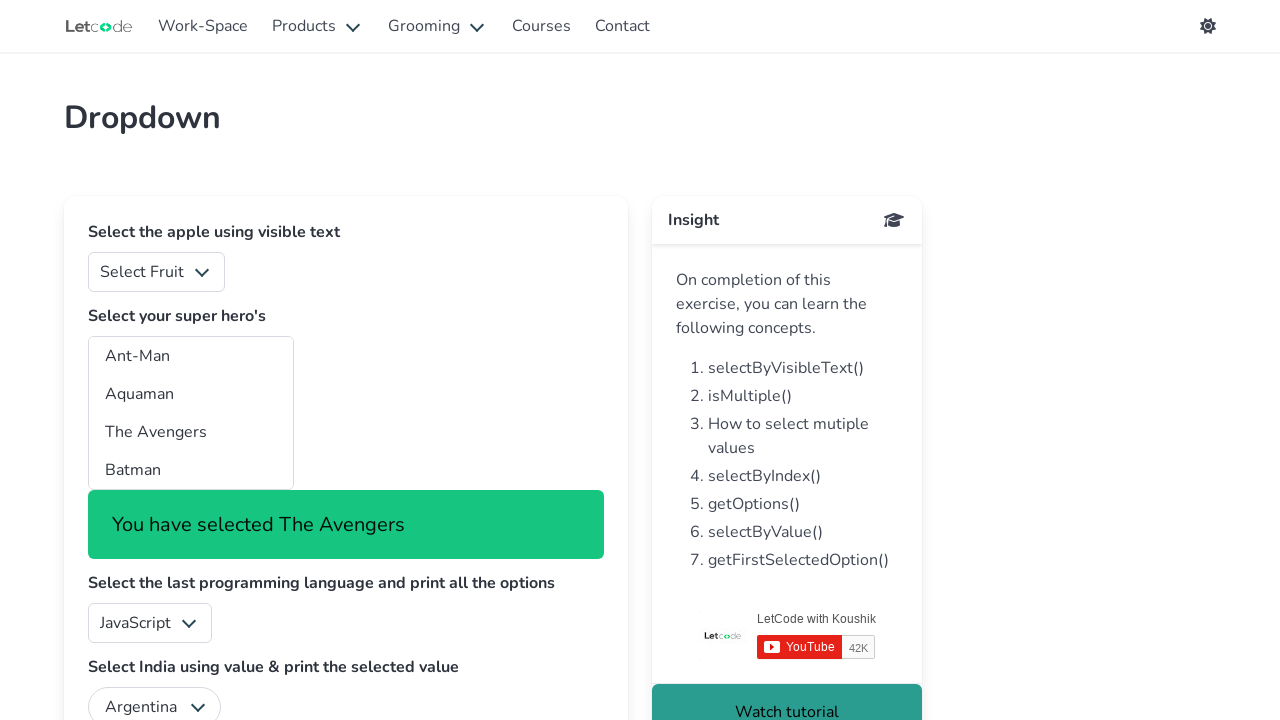